Tests marking individual todo items as complete by checking their checkboxes

Starting URL: https://demo.playwright.dev/todomvc

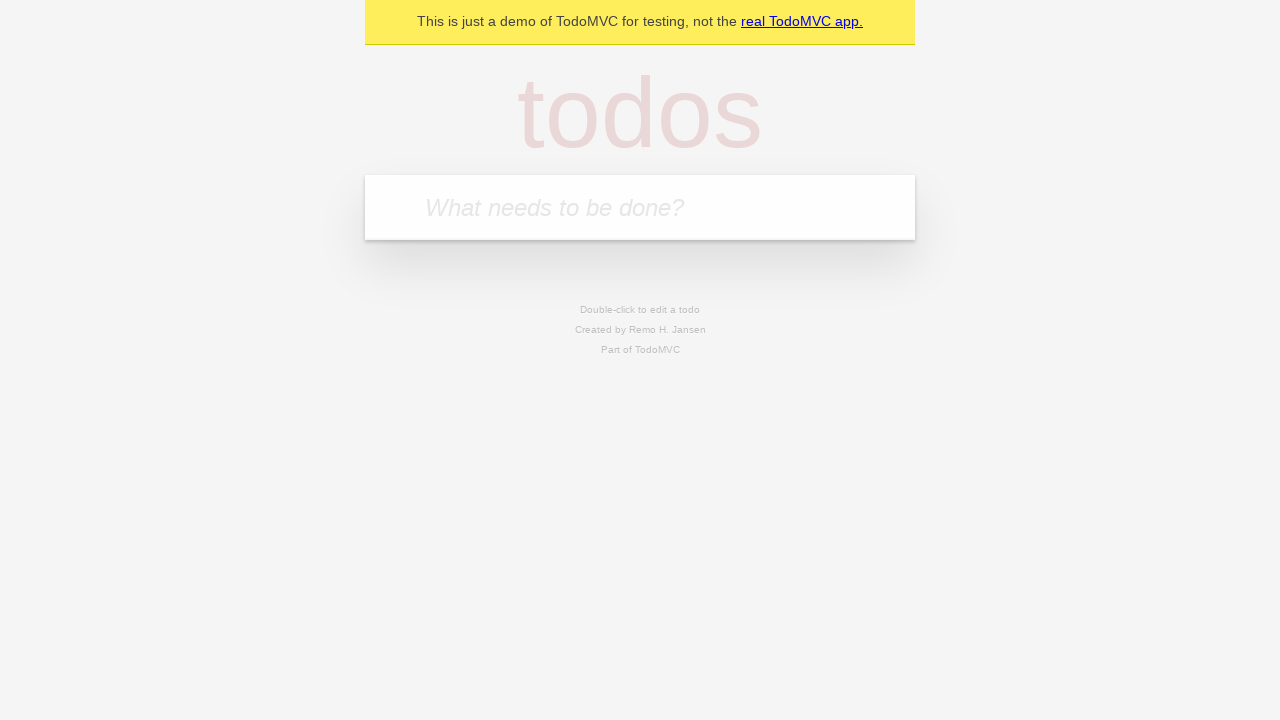

Filled todo input with 'buy some cheese' on internal:attr=[placeholder="What needs to be done?"i]
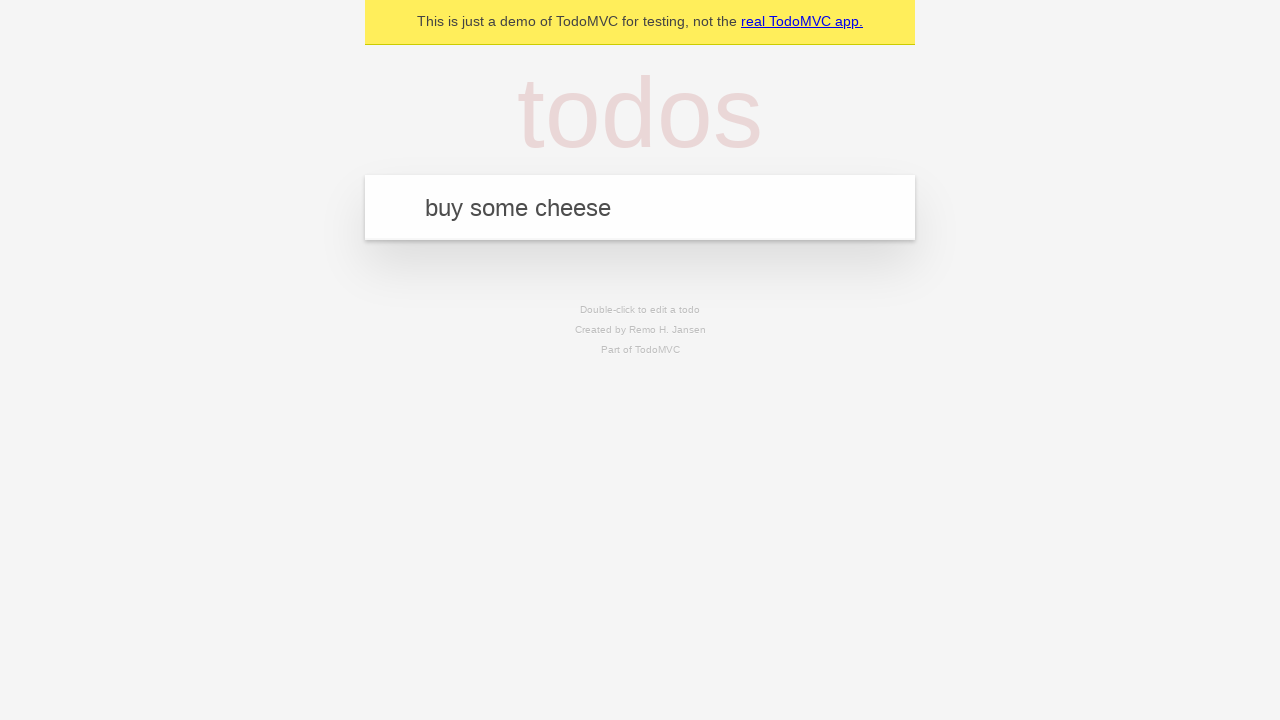

Pressed Enter to create first todo item on internal:attr=[placeholder="What needs to be done?"i]
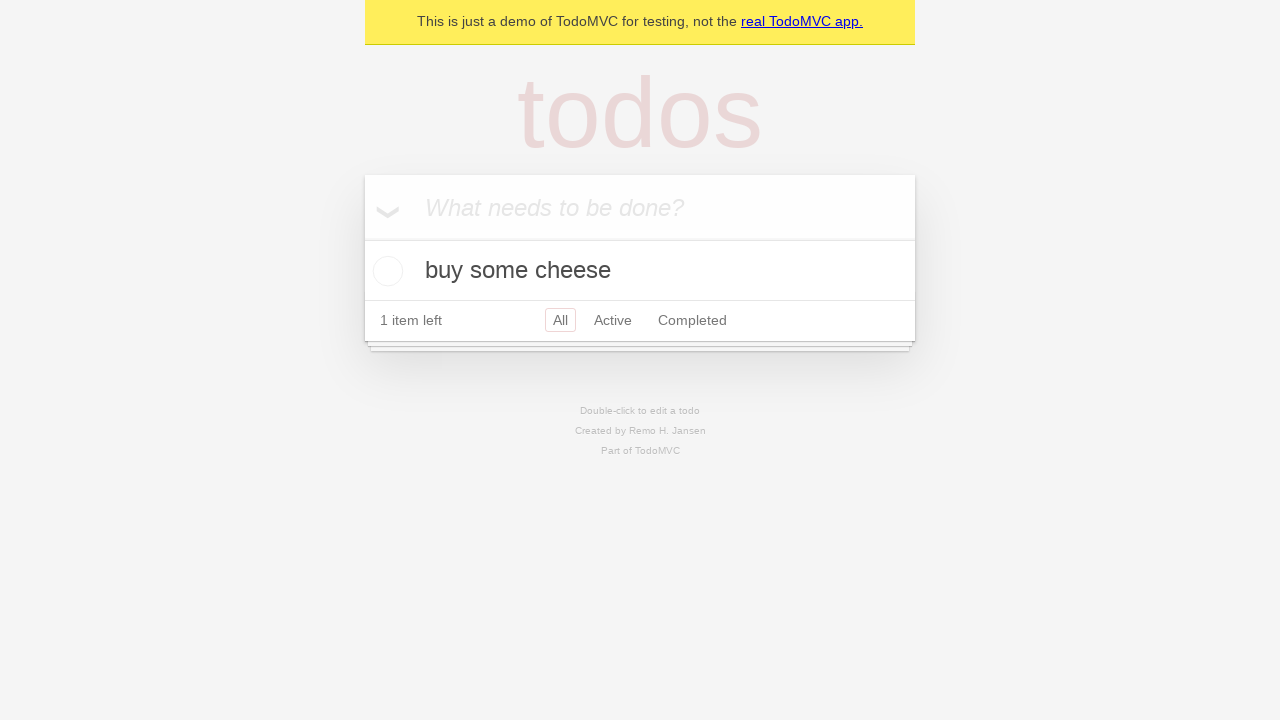

Filled todo input with 'feed the cat' on internal:attr=[placeholder="What needs to be done?"i]
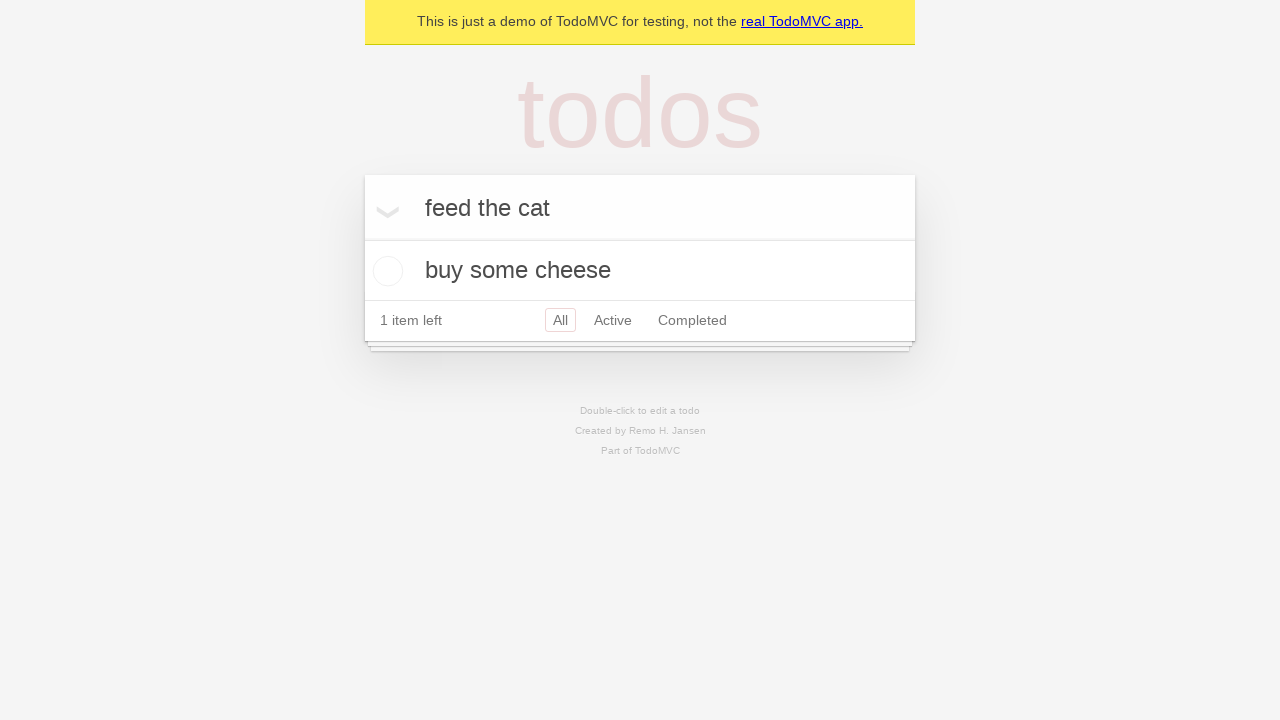

Pressed Enter to create second todo item on internal:attr=[placeholder="What needs to be done?"i]
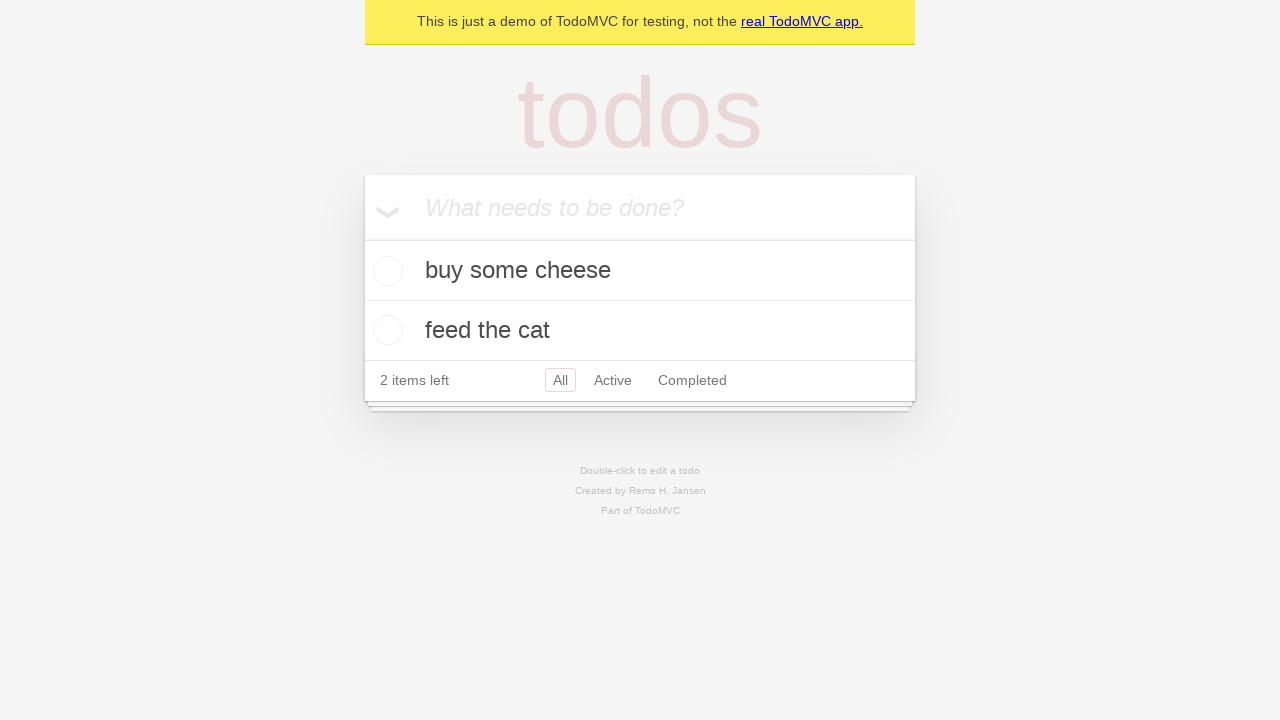

Todo items loaded and visible
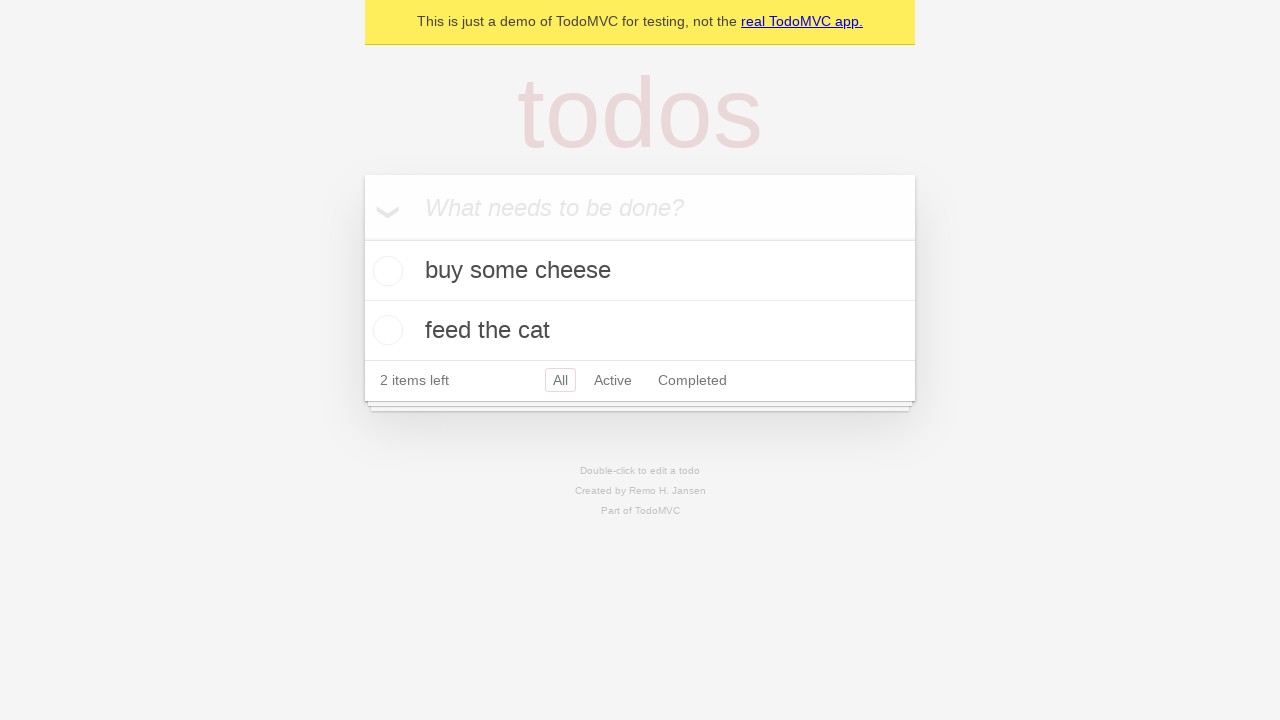

Marked first todo item 'buy some cheese' as complete at (385, 271) on internal:testid=[data-testid="todo-item"s] >> nth=0 >> internal:role=checkbox
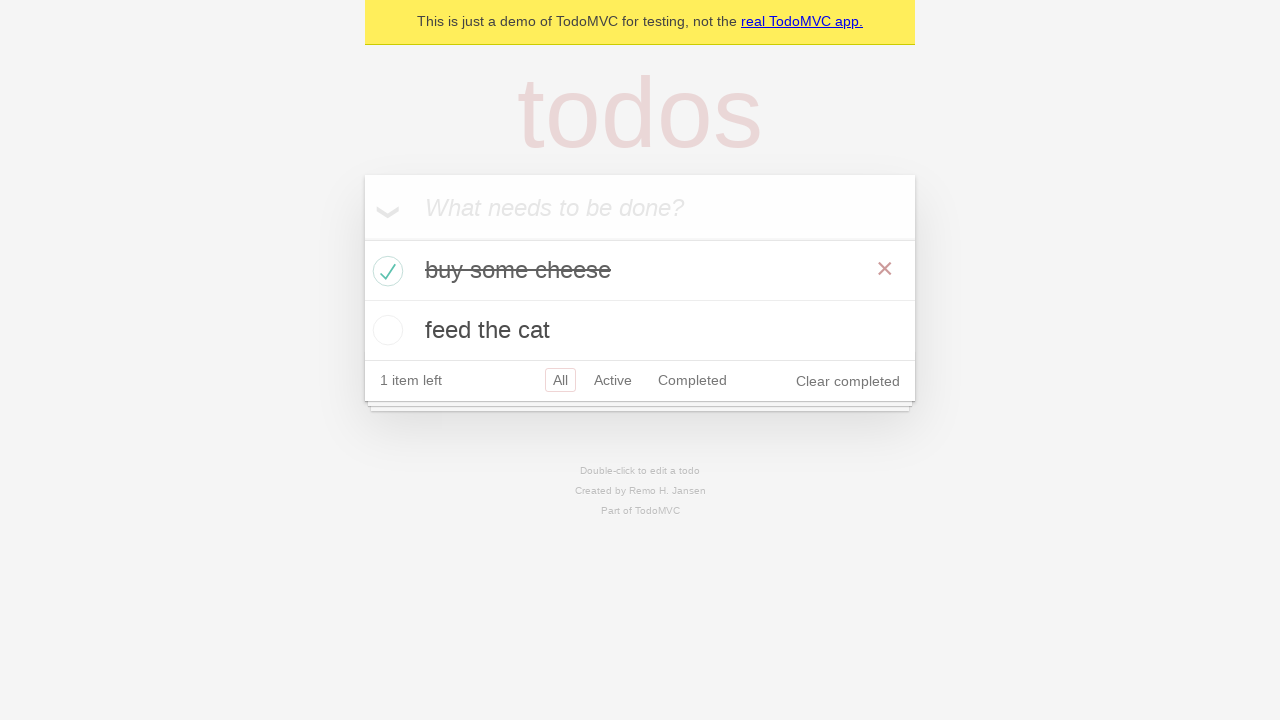

Marked second todo item 'feed the cat' as complete at (385, 330) on internal:testid=[data-testid="todo-item"s] >> nth=1 >> internal:role=checkbox
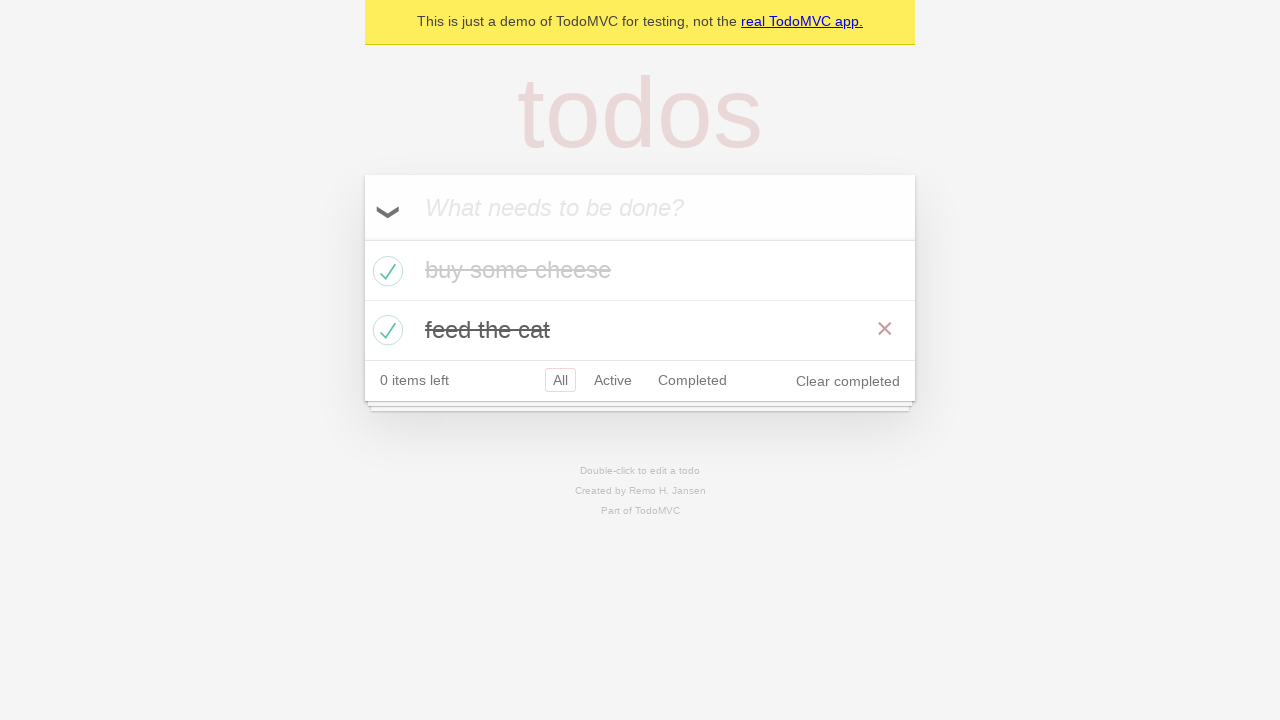

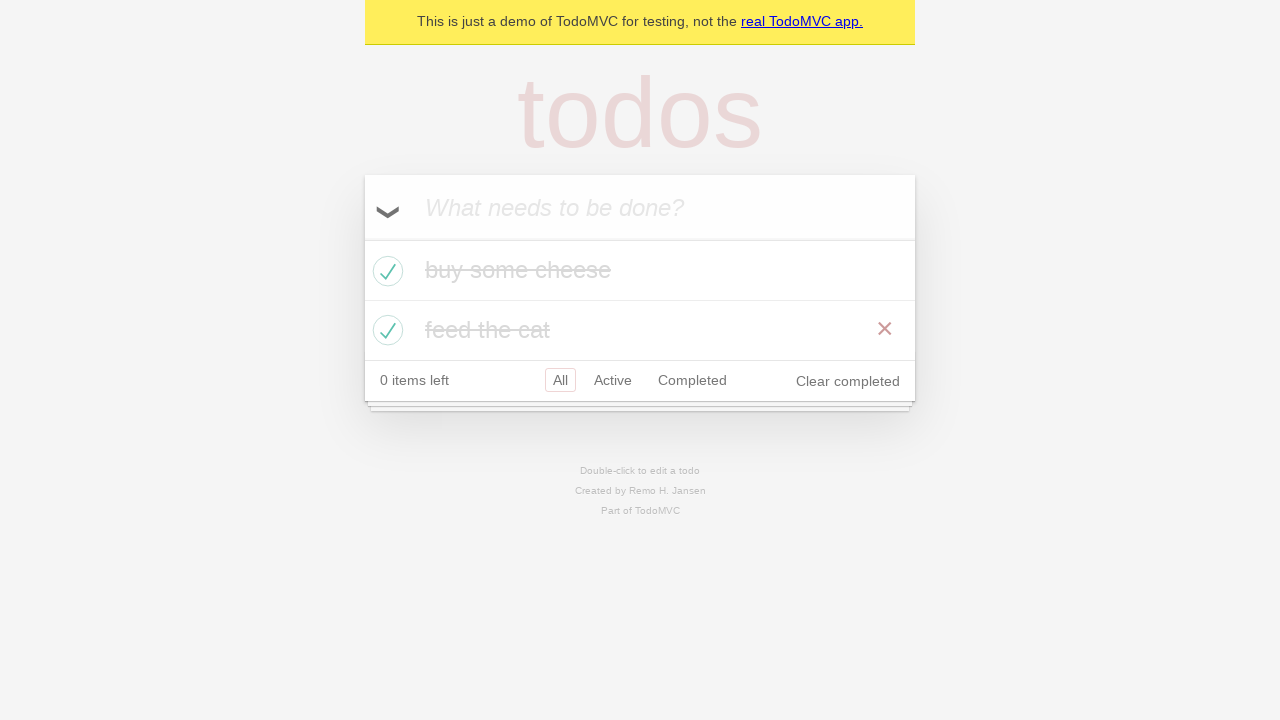